Tests JavaScript alert handling by clicking buttons that trigger three different types of alerts (simple alert, confirm dialog, and prompt dialog) and interacting with each using accept, dismiss, and text input.

Starting URL: https://the-internet.herokuapp.com/javascript_alerts

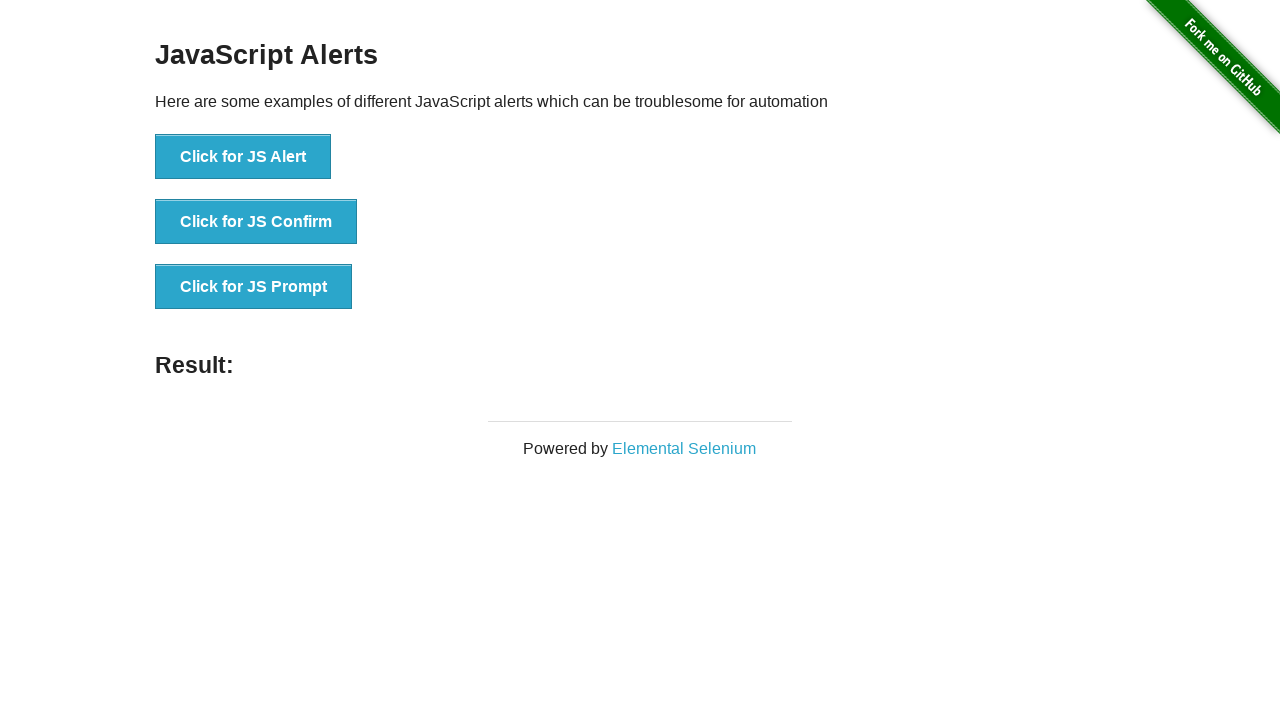

Clicked button to trigger simple JS alert at (243, 157) on xpath=//button[normalize-space()='Click for JS Alert']
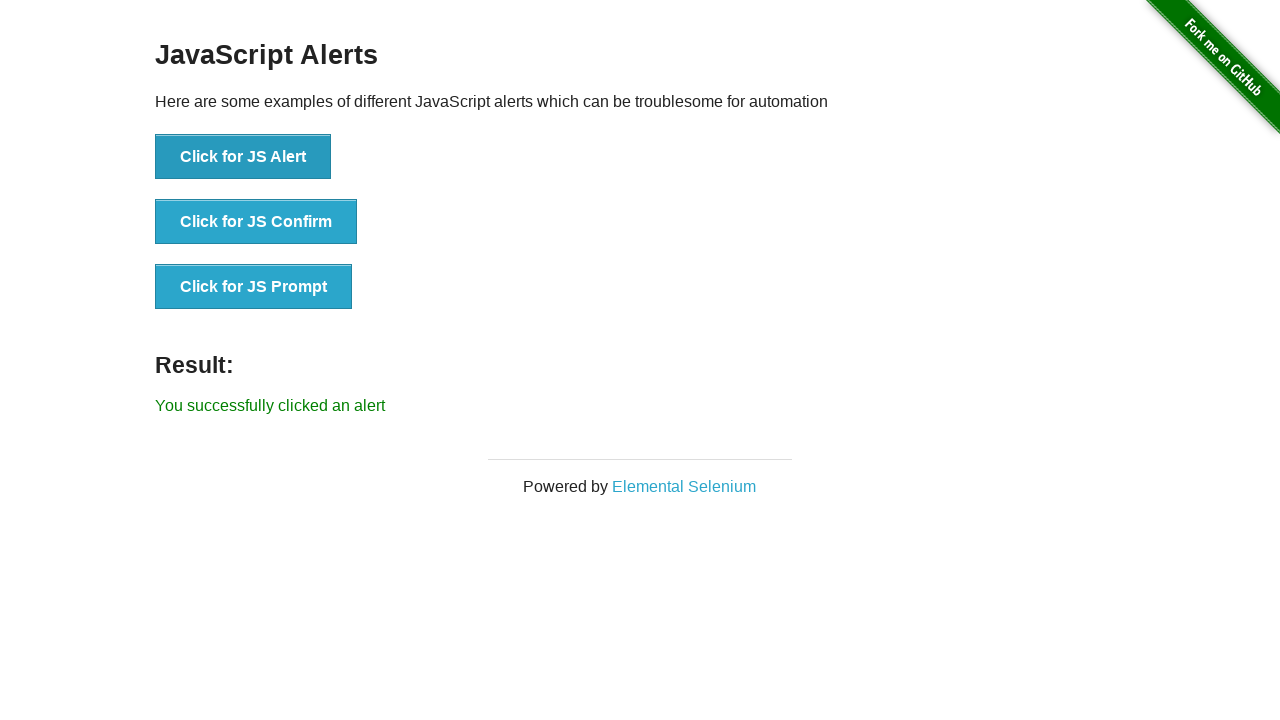

Clicked JS alert button and accepted the alert dialog at (243, 157) on xpath=//button[normalize-space()='Click for JS Alert']
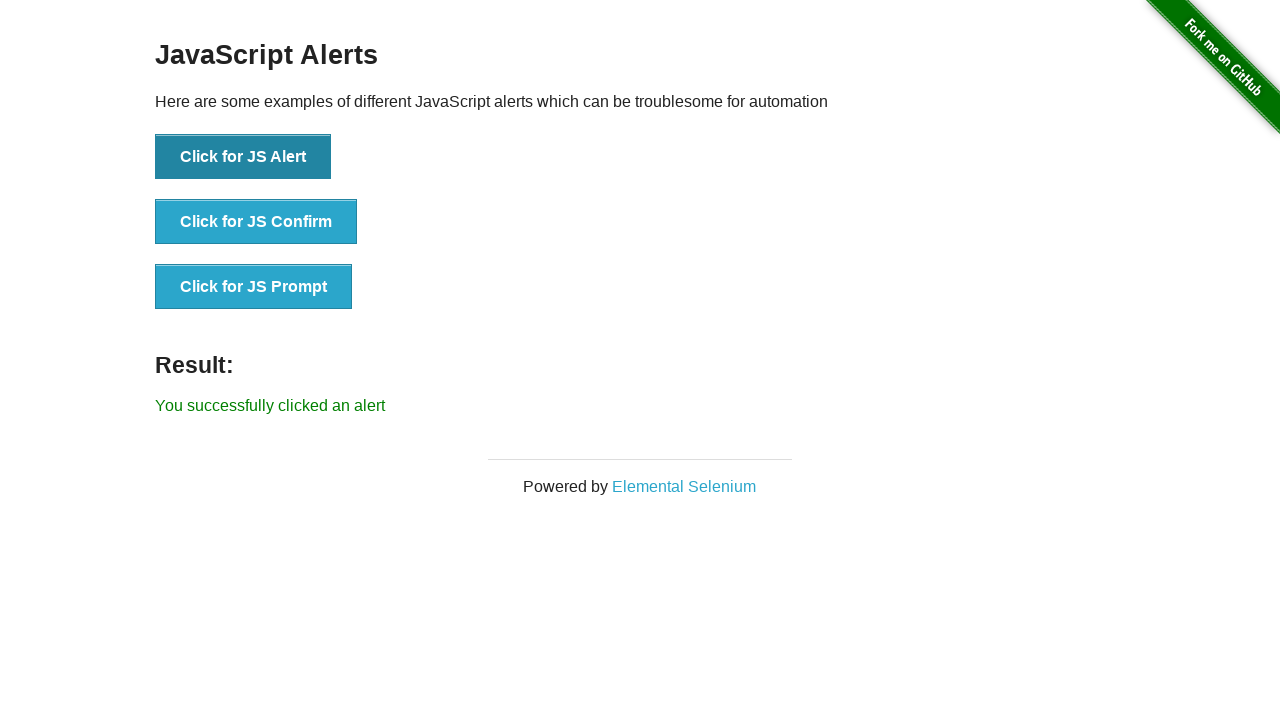

Result message updated after accepting alert
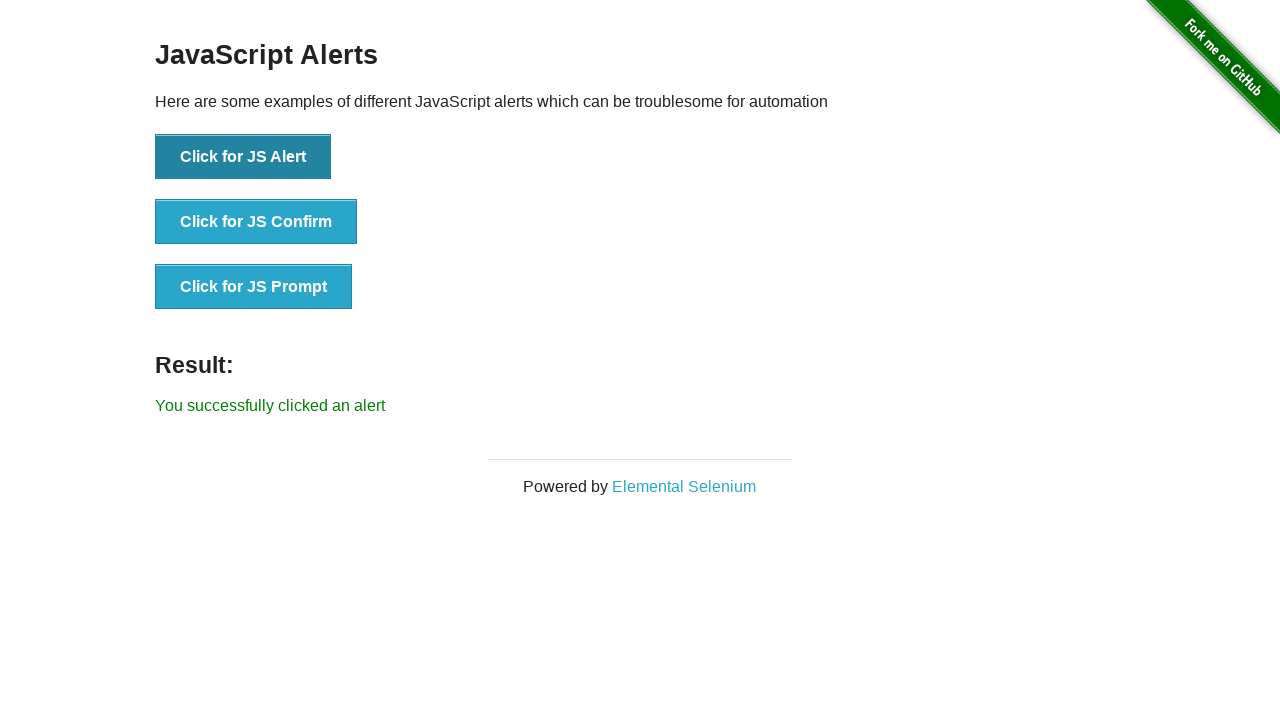

Clicked JS confirm button and dismissed the confirm dialog at (256, 222) on xpath=//button[normalize-space()='Click for JS Confirm']
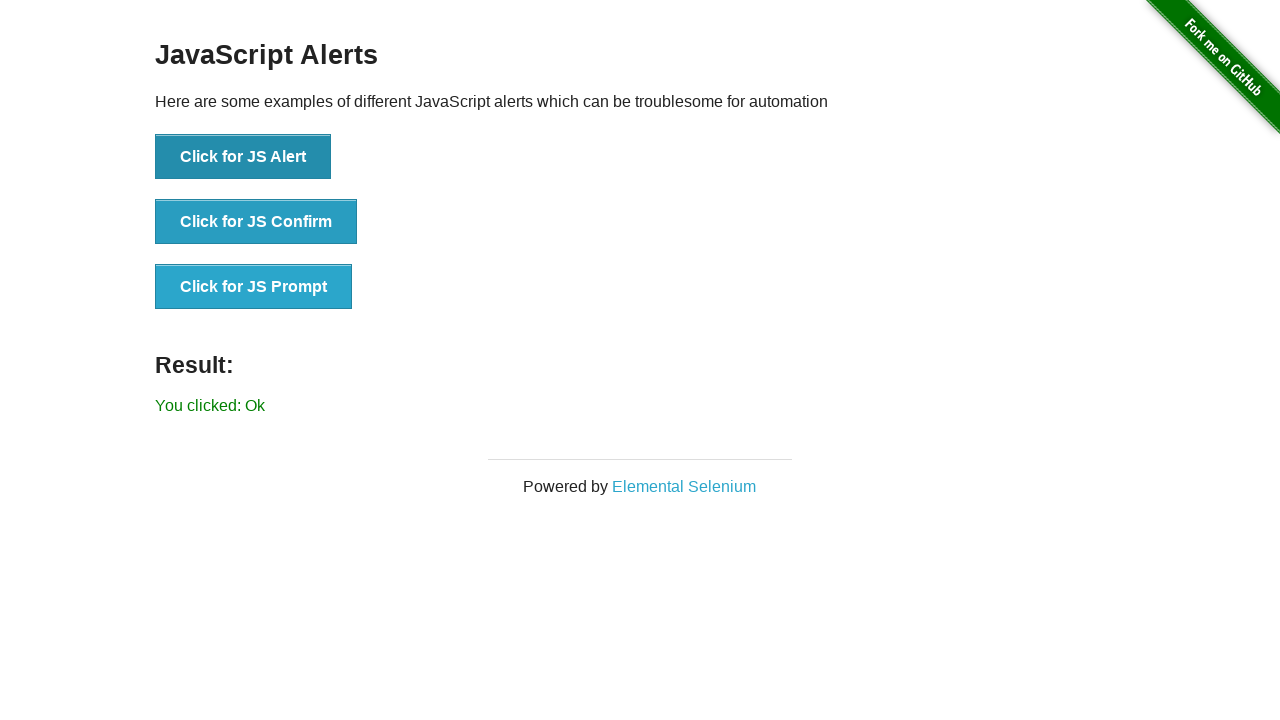

Waited for result to update after dismissing confirm dialog
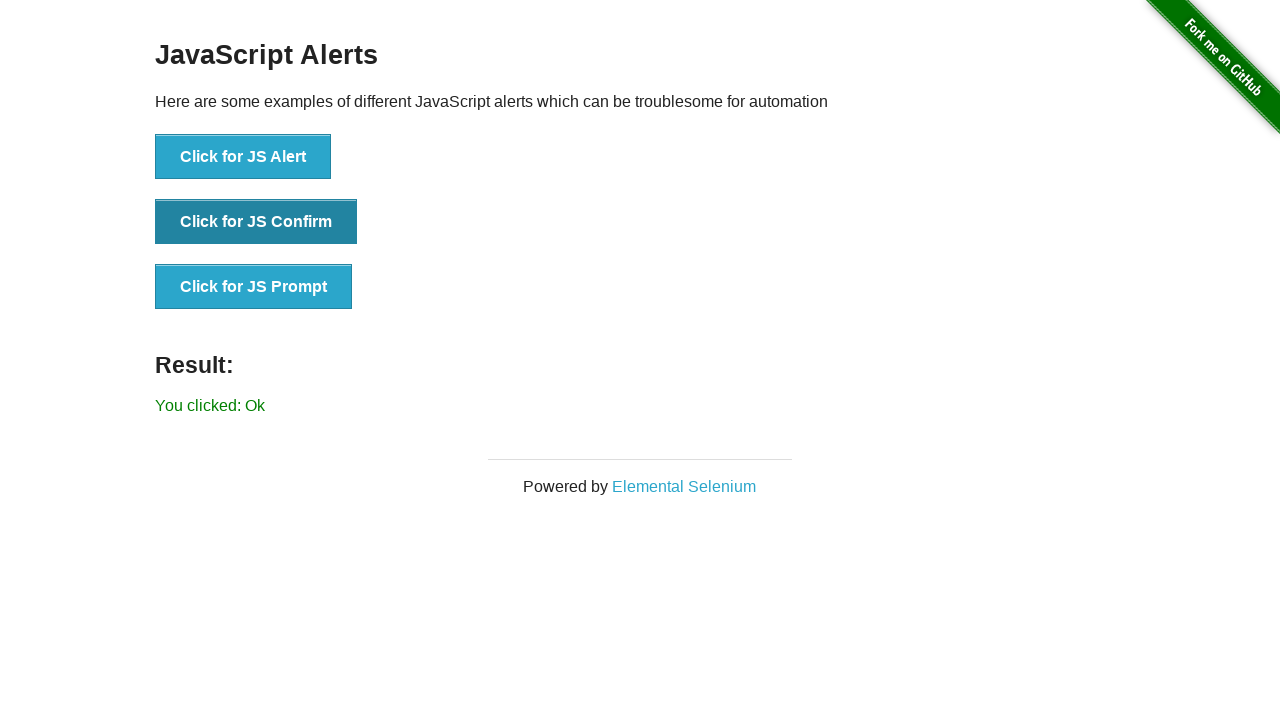

Clicked JS prompt button and accepted with text 'Es mi ejemplo' at (254, 287) on xpath=//button[normalize-space()='Click for JS Prompt']
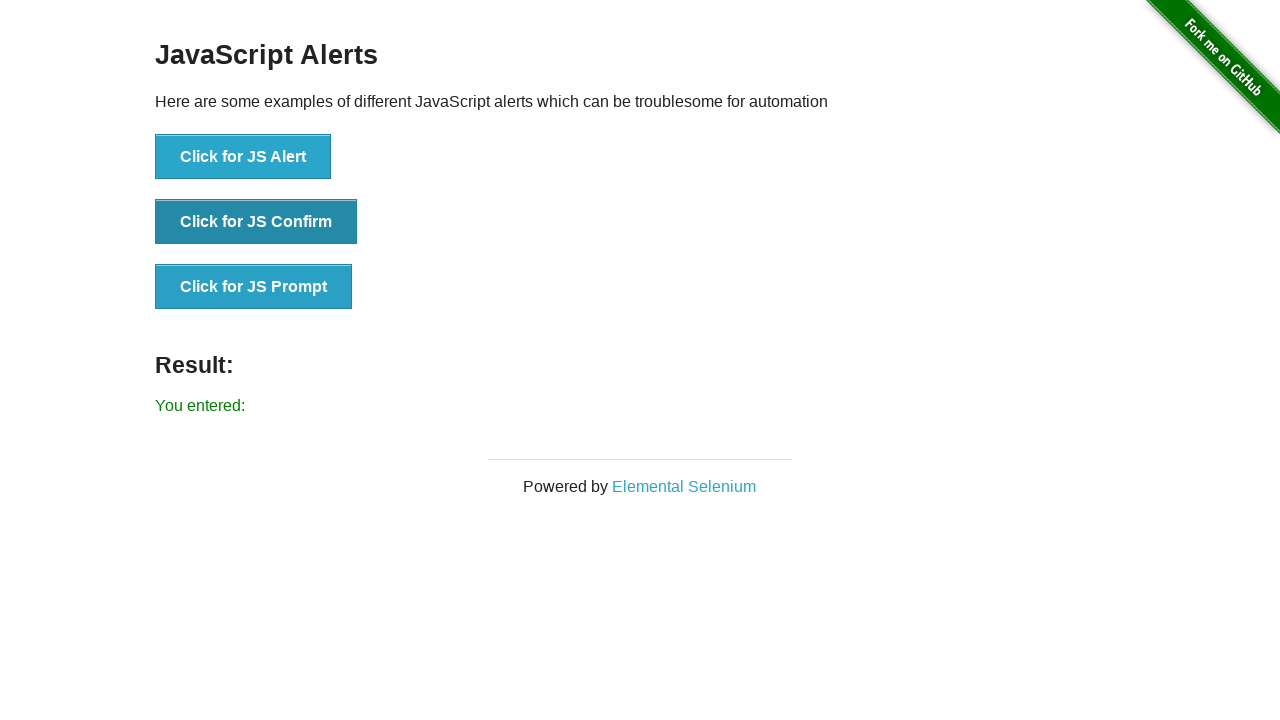

Result message updated with prompt text entered
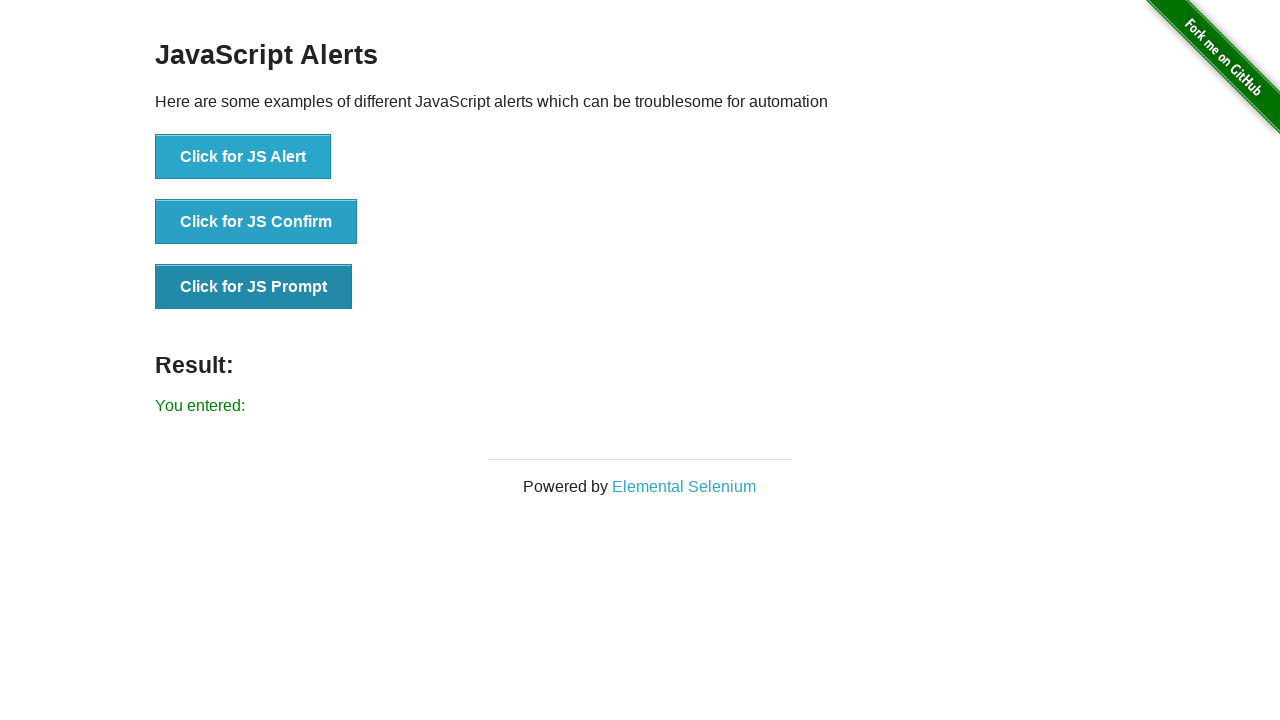

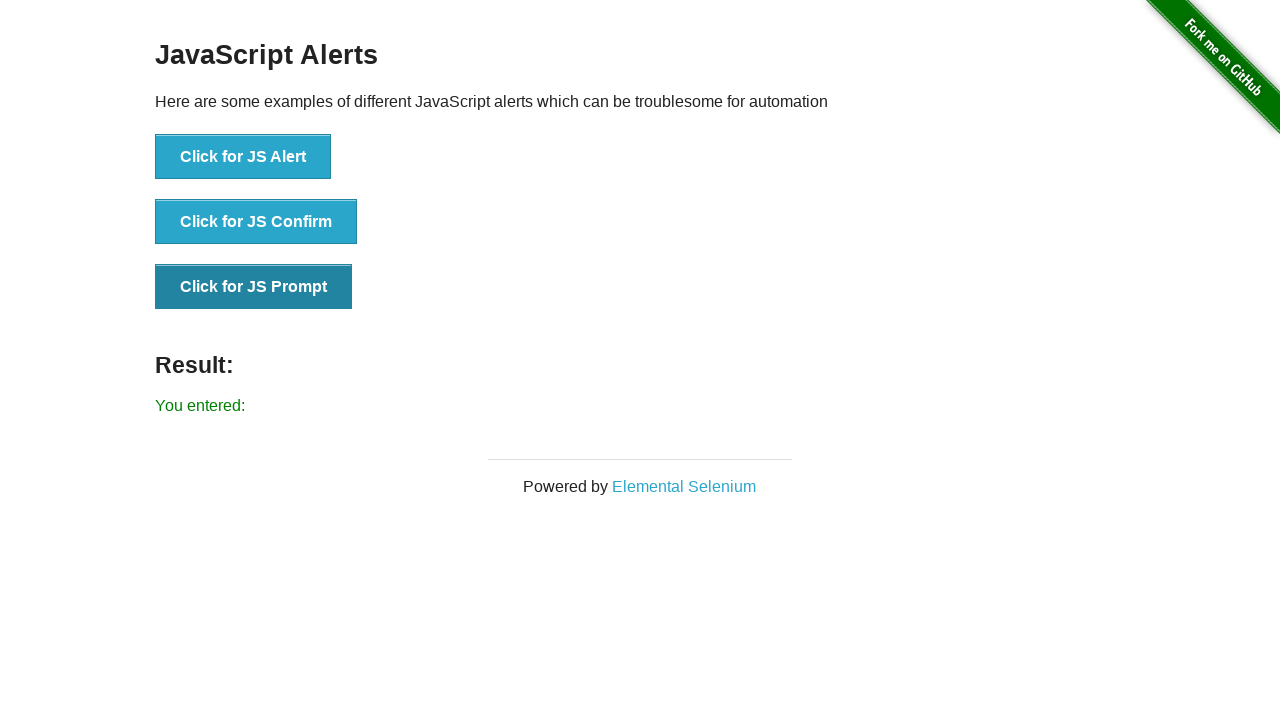